Tests iframe handling by switching to an iframe and clicking a button inside it, then locating a nested iframe element on the LeafGround testing page.

Starting URL: https://www.leafground.com/frame.xhtml

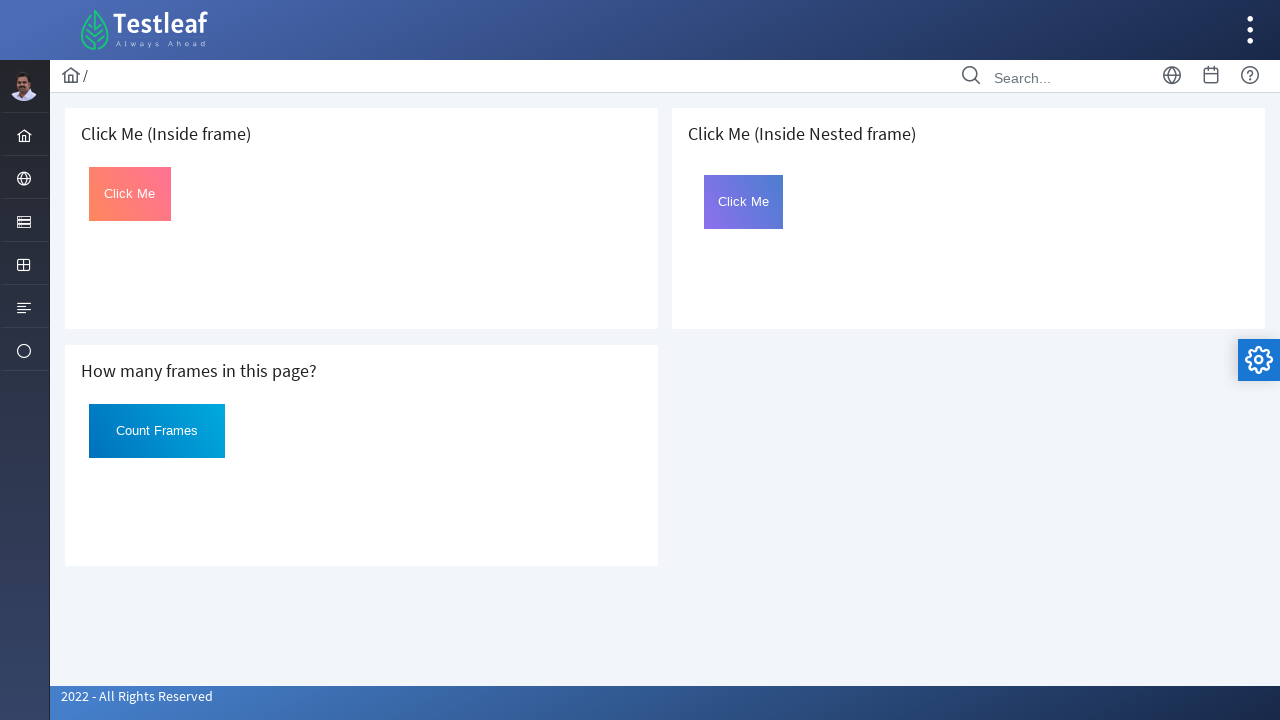

Located the first iframe on the page
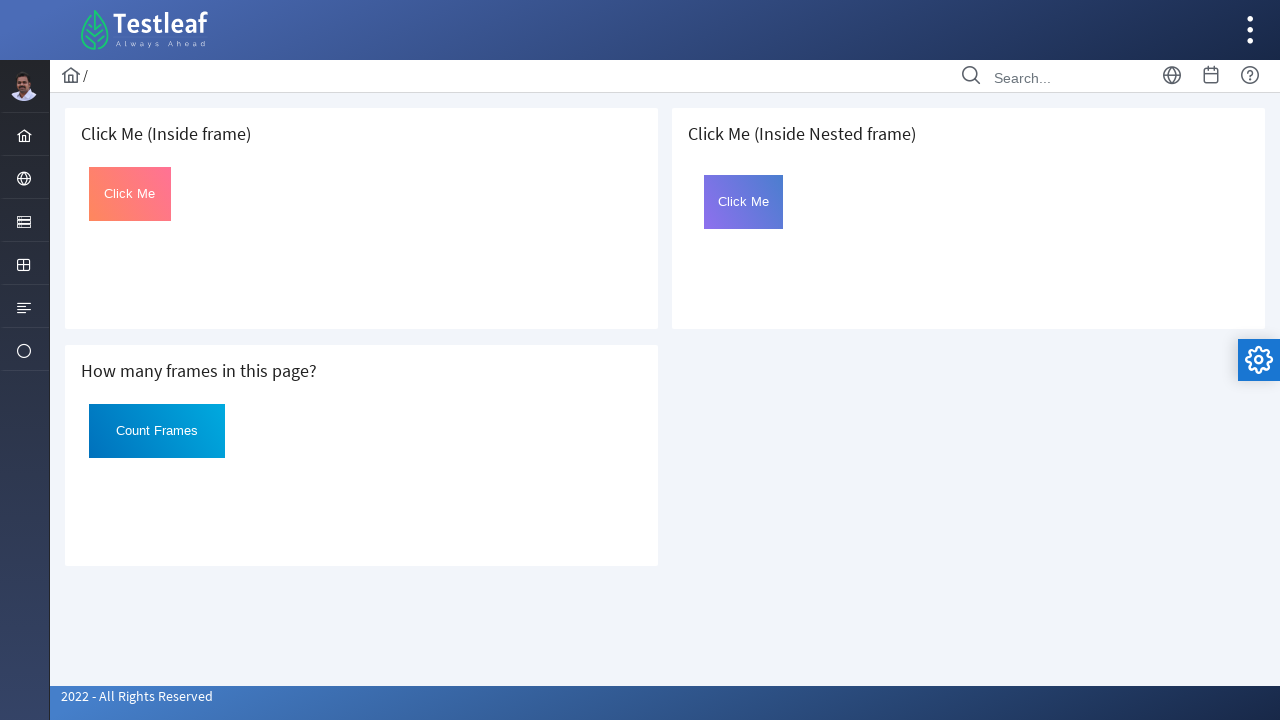

Clicked the button inside the iframe at (130, 194) on iframe >> nth=0 >> internal:control=enter-frame >> button[id*='Click']
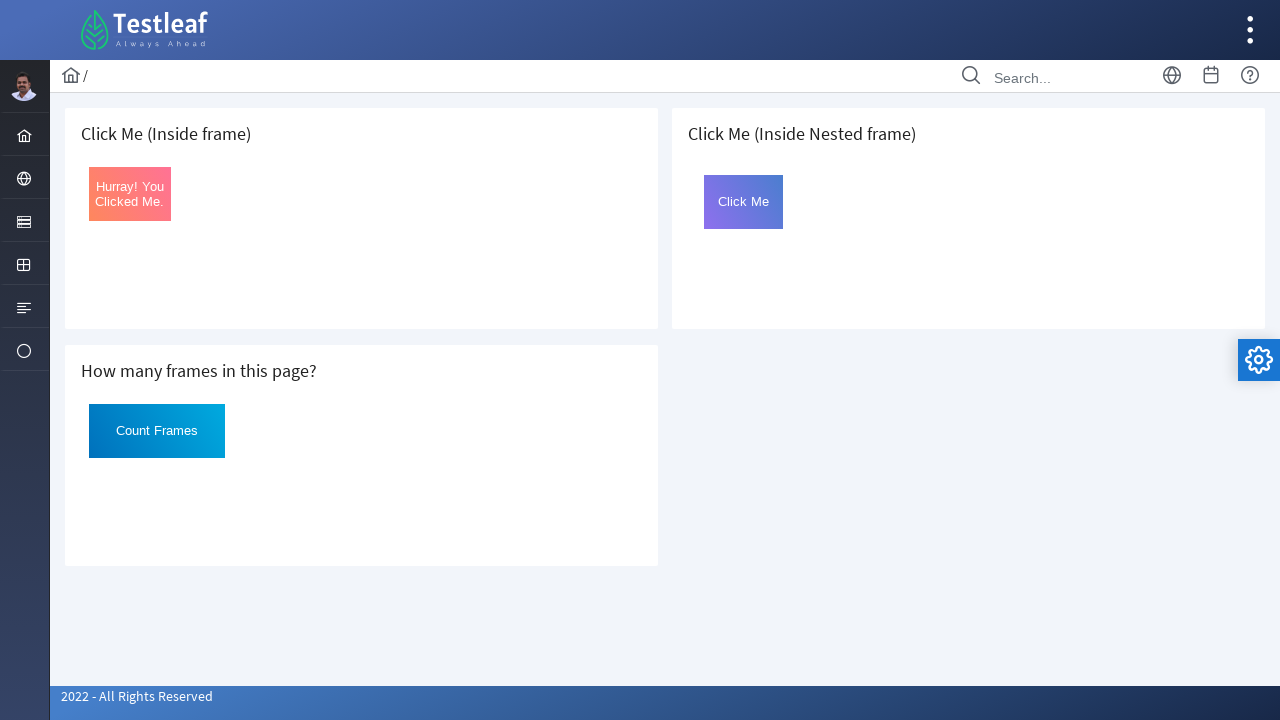

Waited for 'Inside Nested frame' heading to be visible
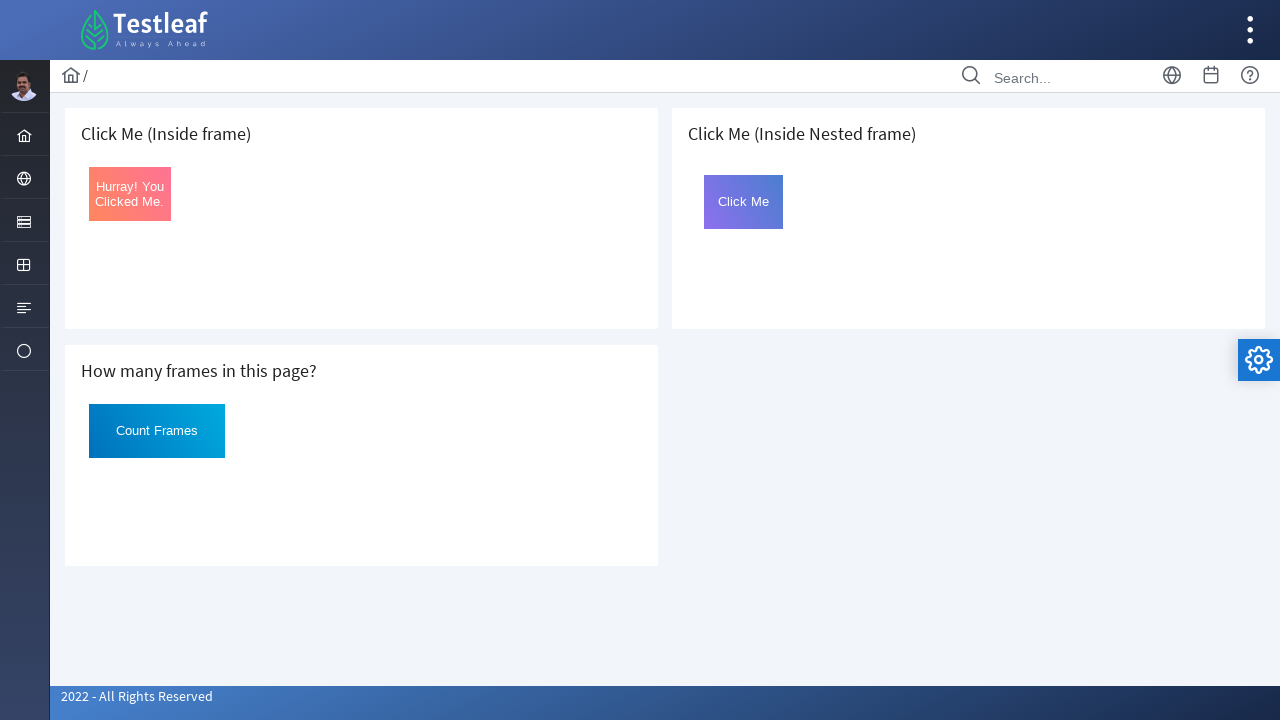

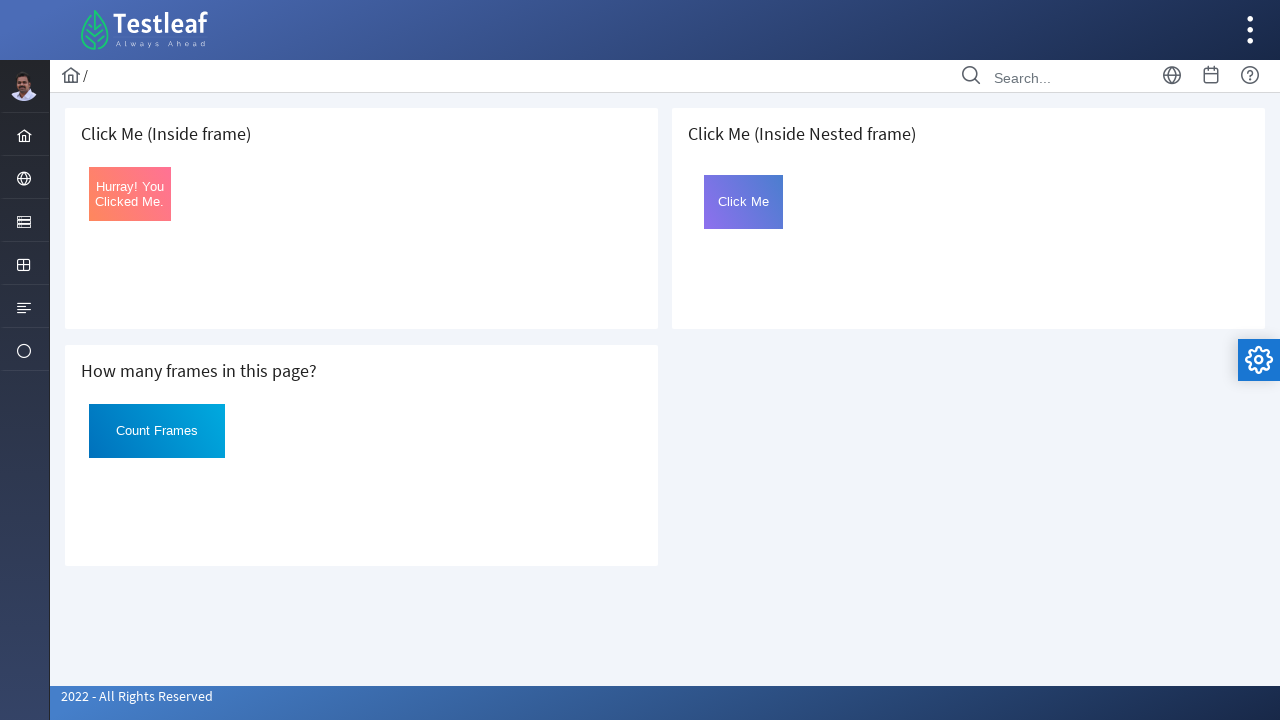